Tests the 7-character validator with a password containing a special character (closing parenthesis)

Starting URL: https://testpages.eviltester.com/styled/apps/7charval/simple7charvalidation.html

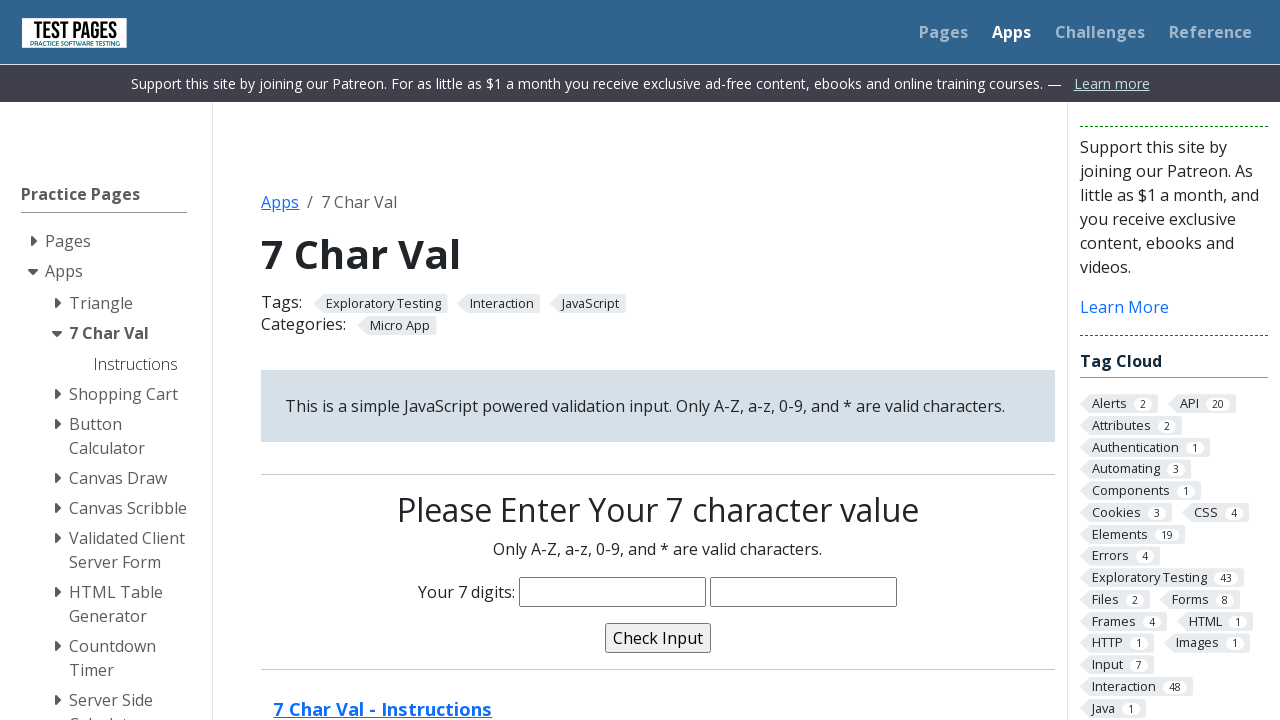

Filled password field with 'Inval)3' containing special character closing parenthesis on input[name='characters']
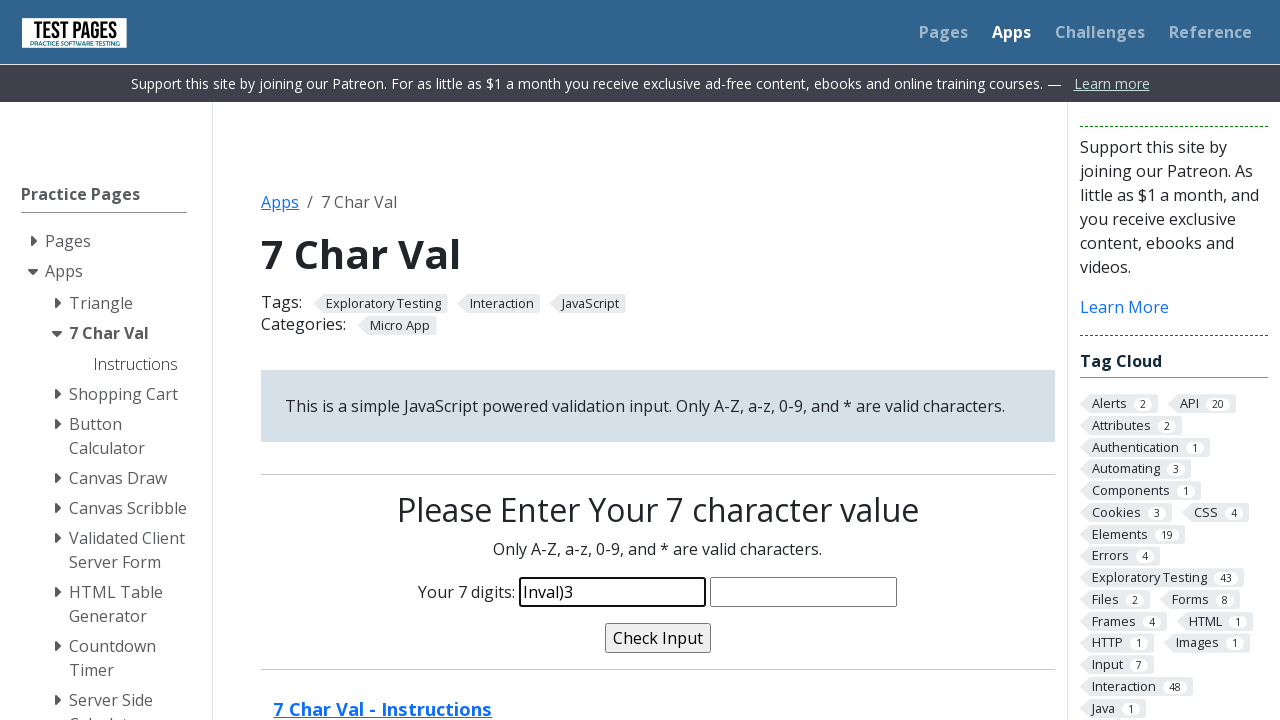

Clicked the validate button at (658, 638) on input[name='validate']
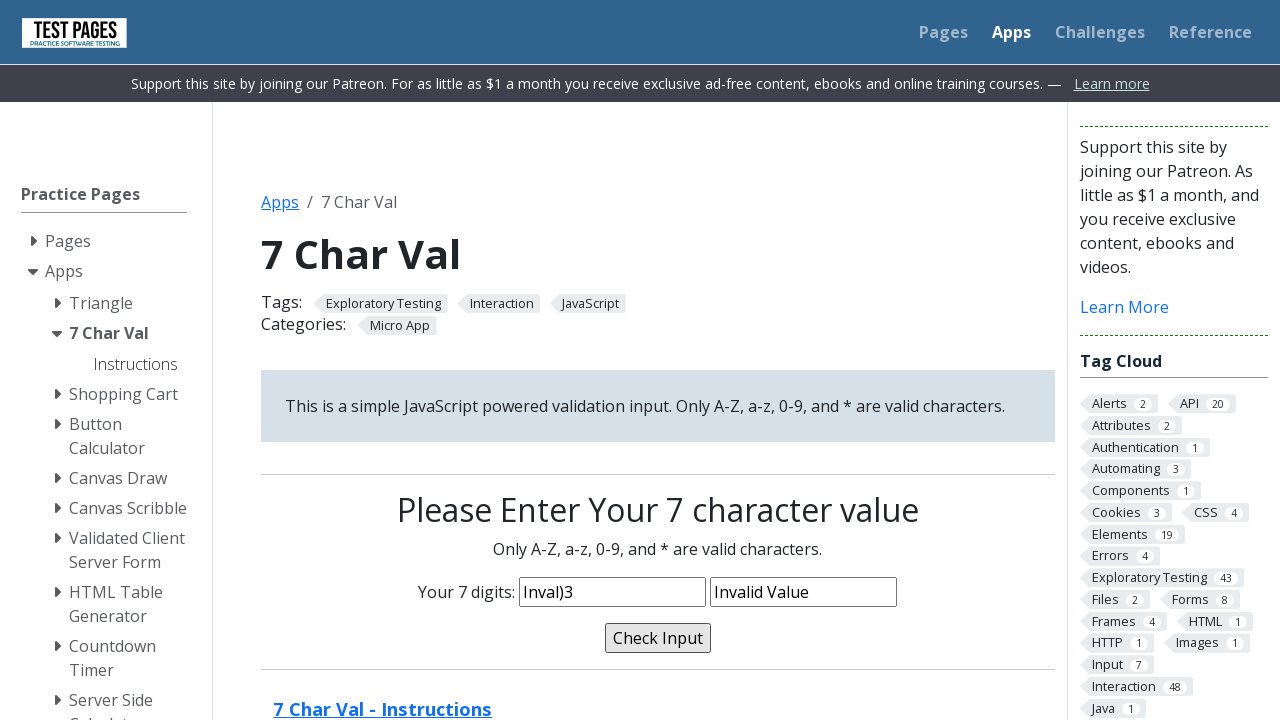

Validation message appeared on page
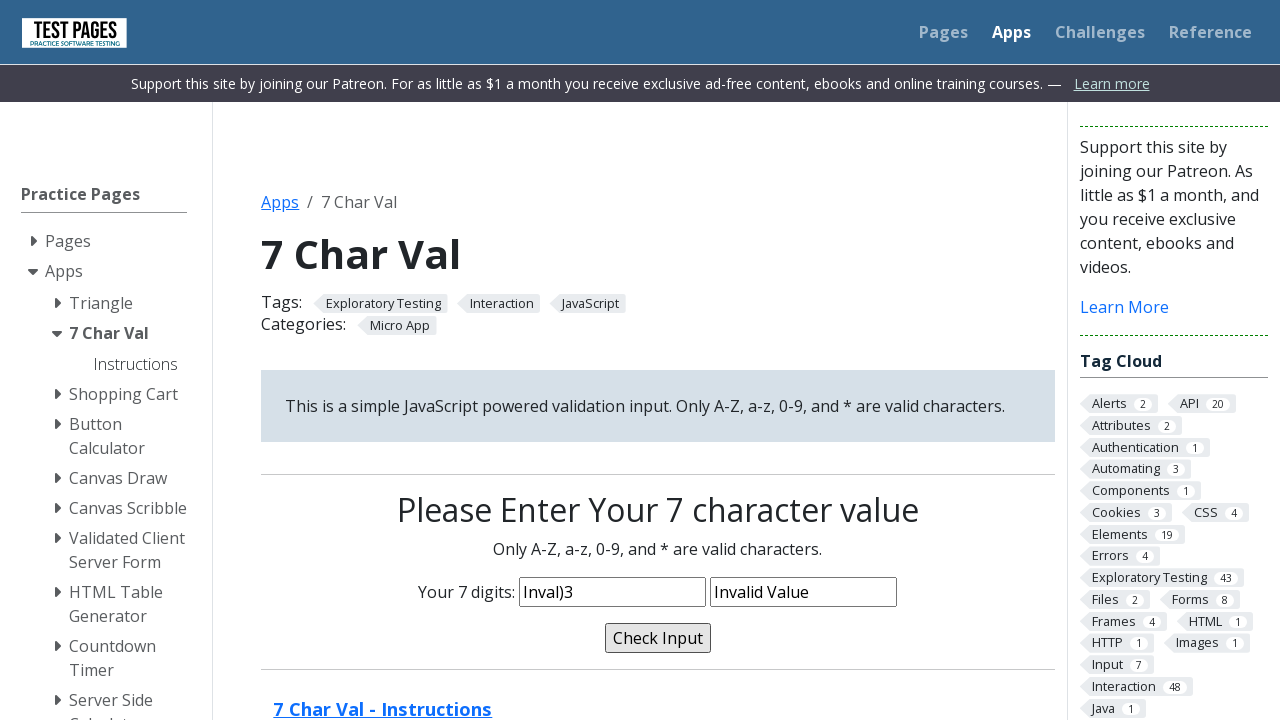

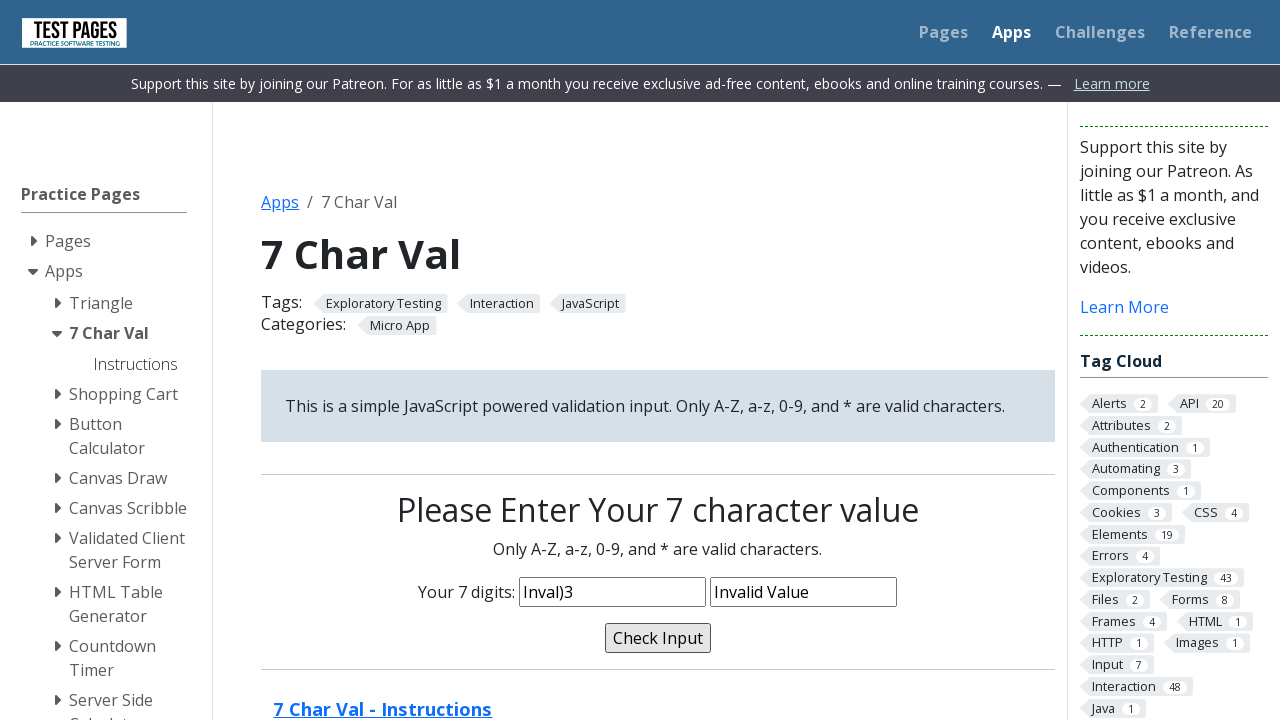